Navigates to an e-commerce site and scrolls down the page to view content

Starting URL: https://askomdch.com/

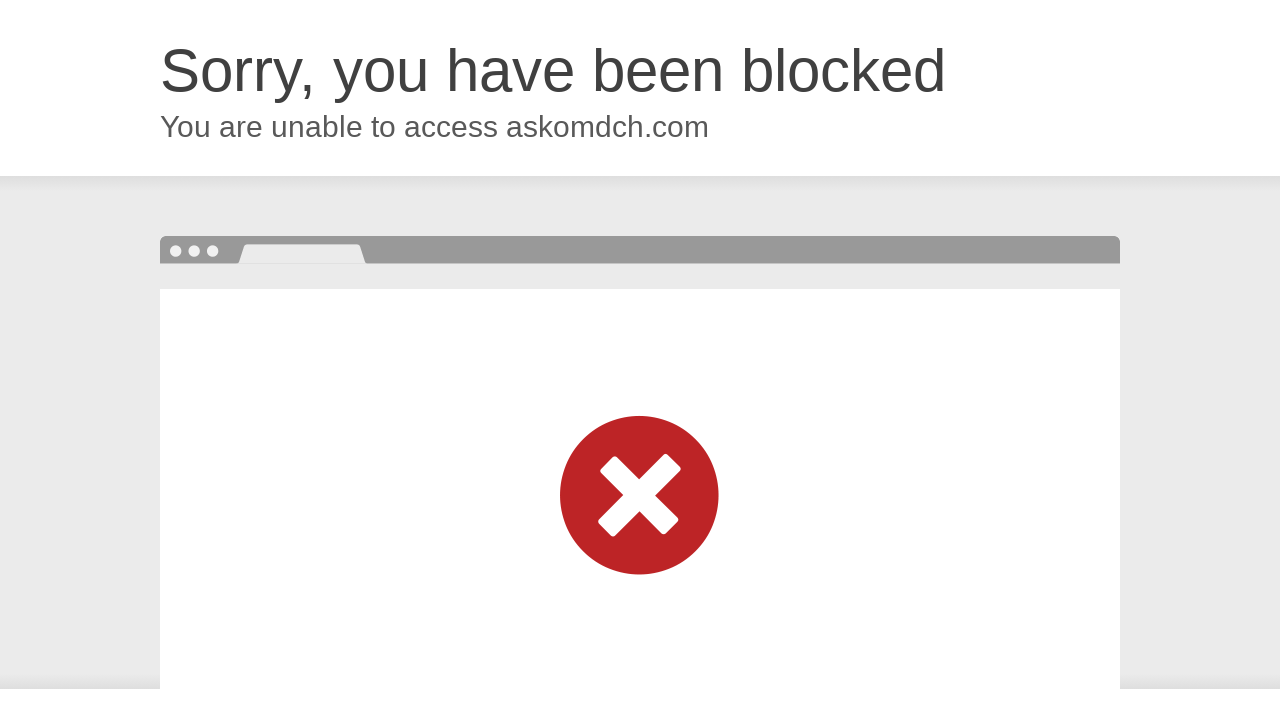

Navigated to e-commerce site https://askomdch.com/
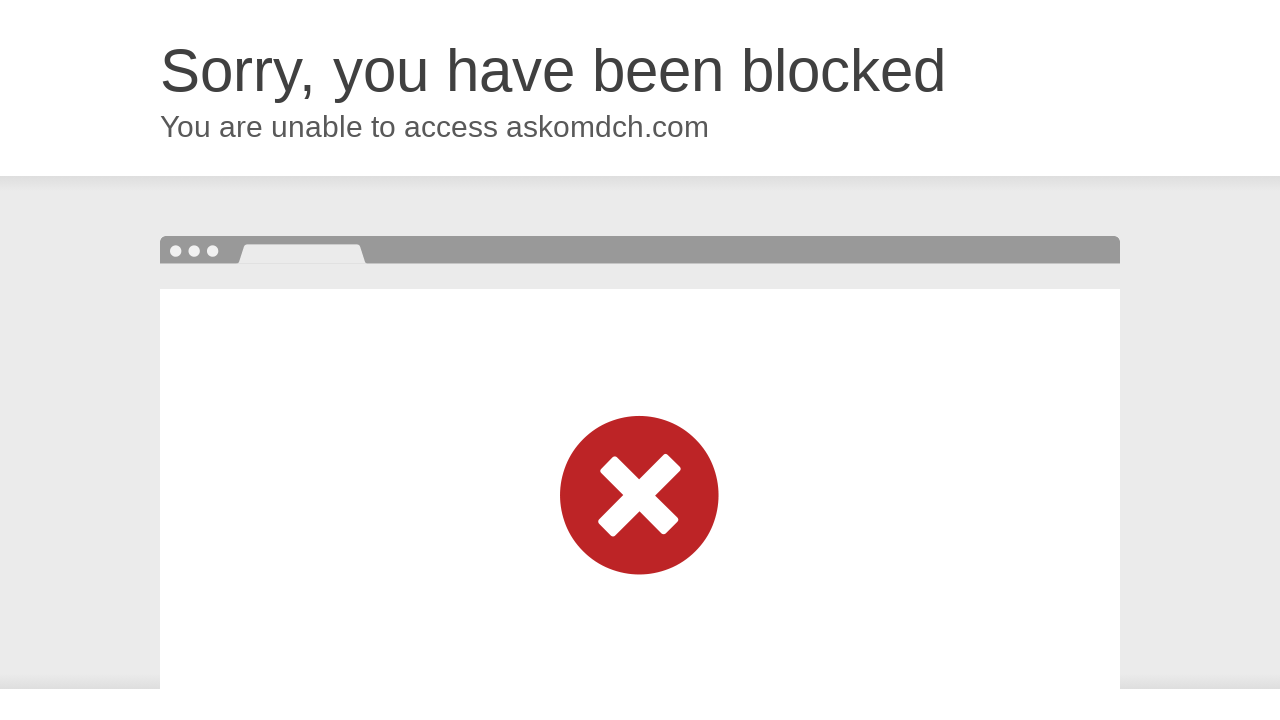

Scrolled down the page to view more content
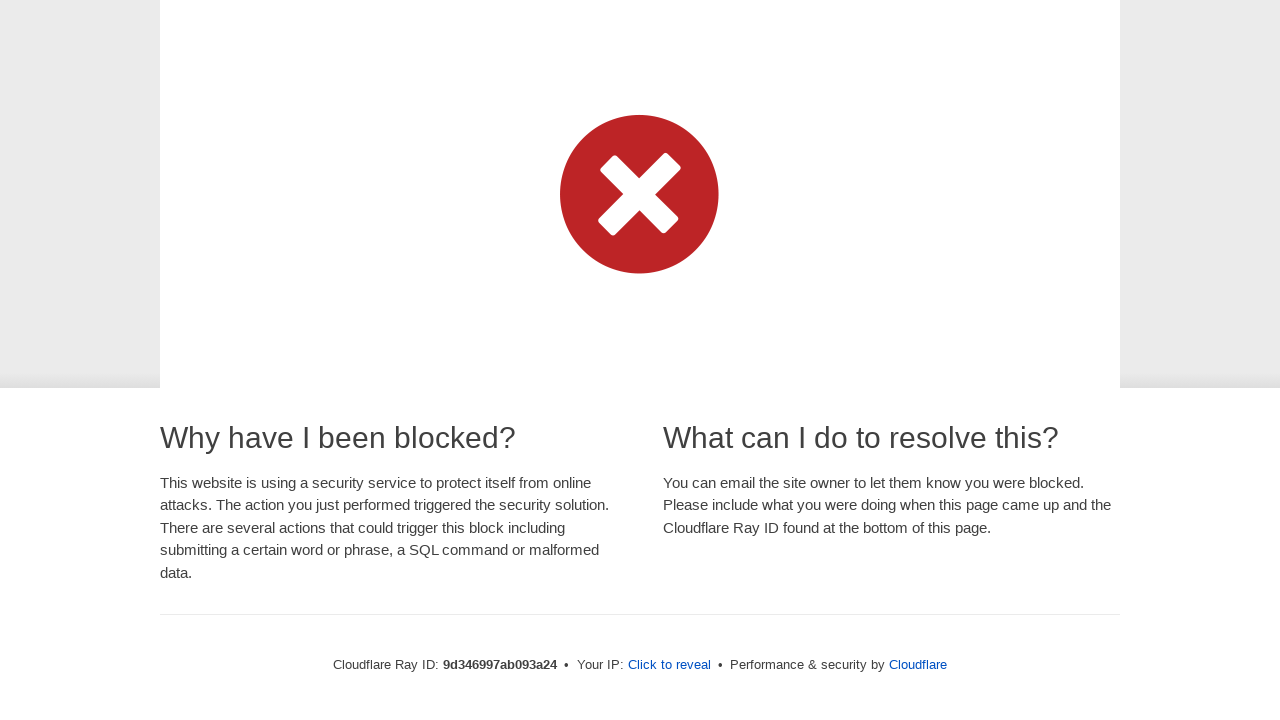

Waited for lazy-loaded content to load
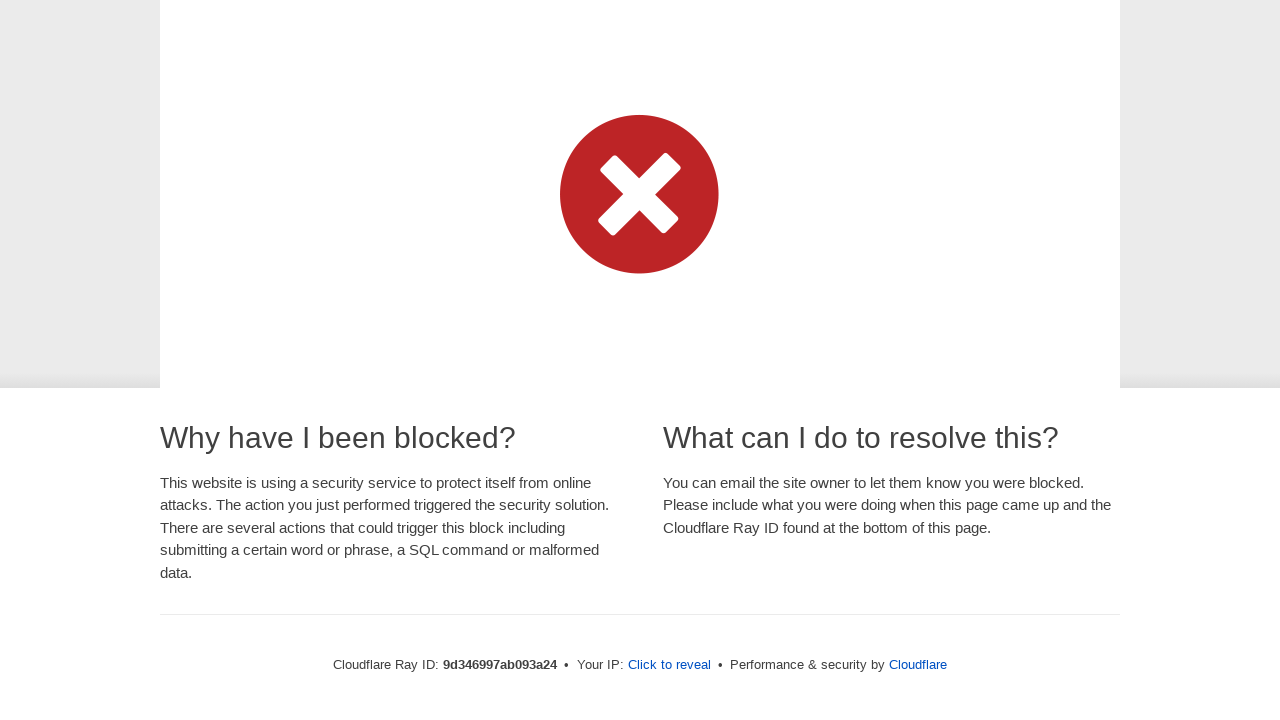

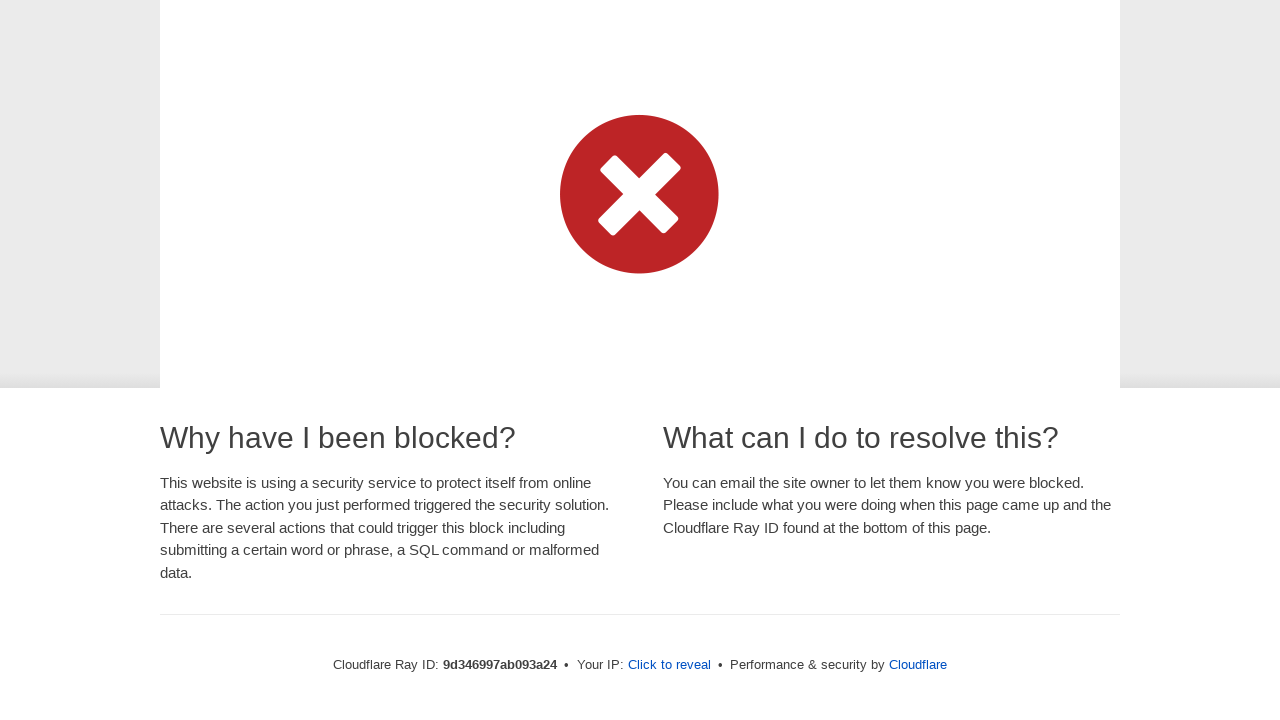